Opens the Myntra e-commerce website and maximizes the browser window to full screen

Starting URL: https://www.myntra.com

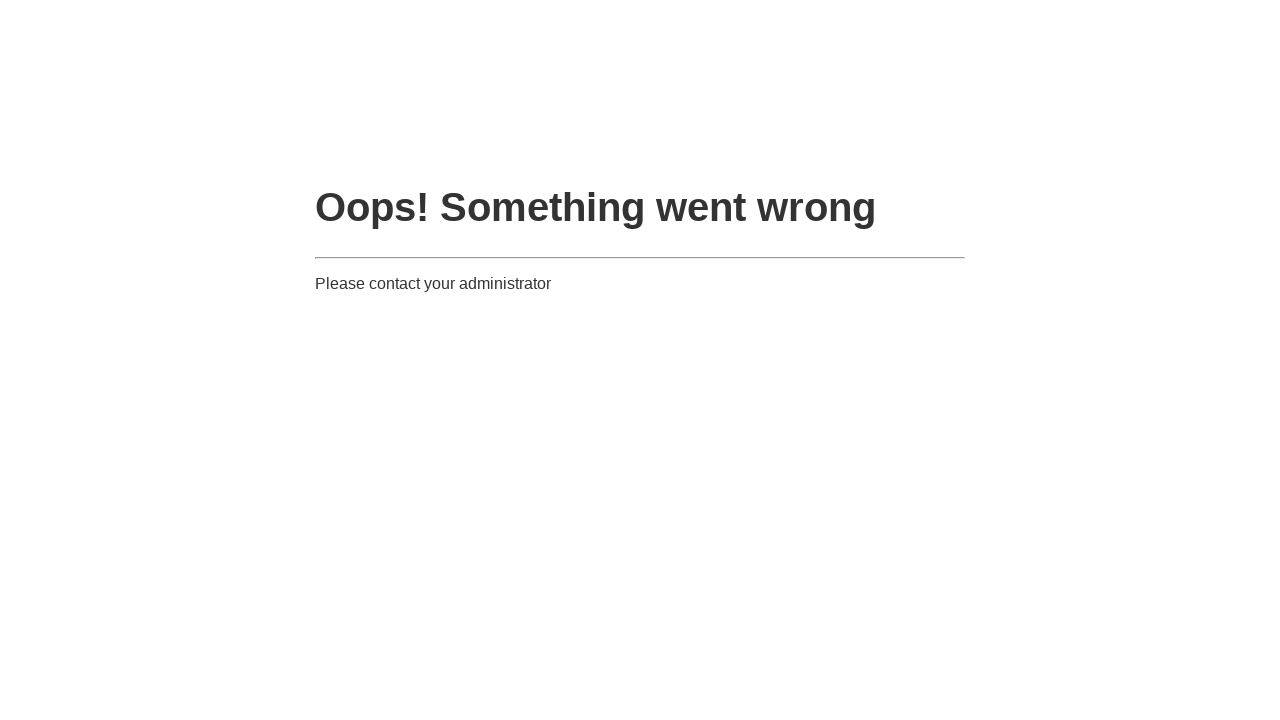

Set viewport size to 1920x1080 to maximize browser window
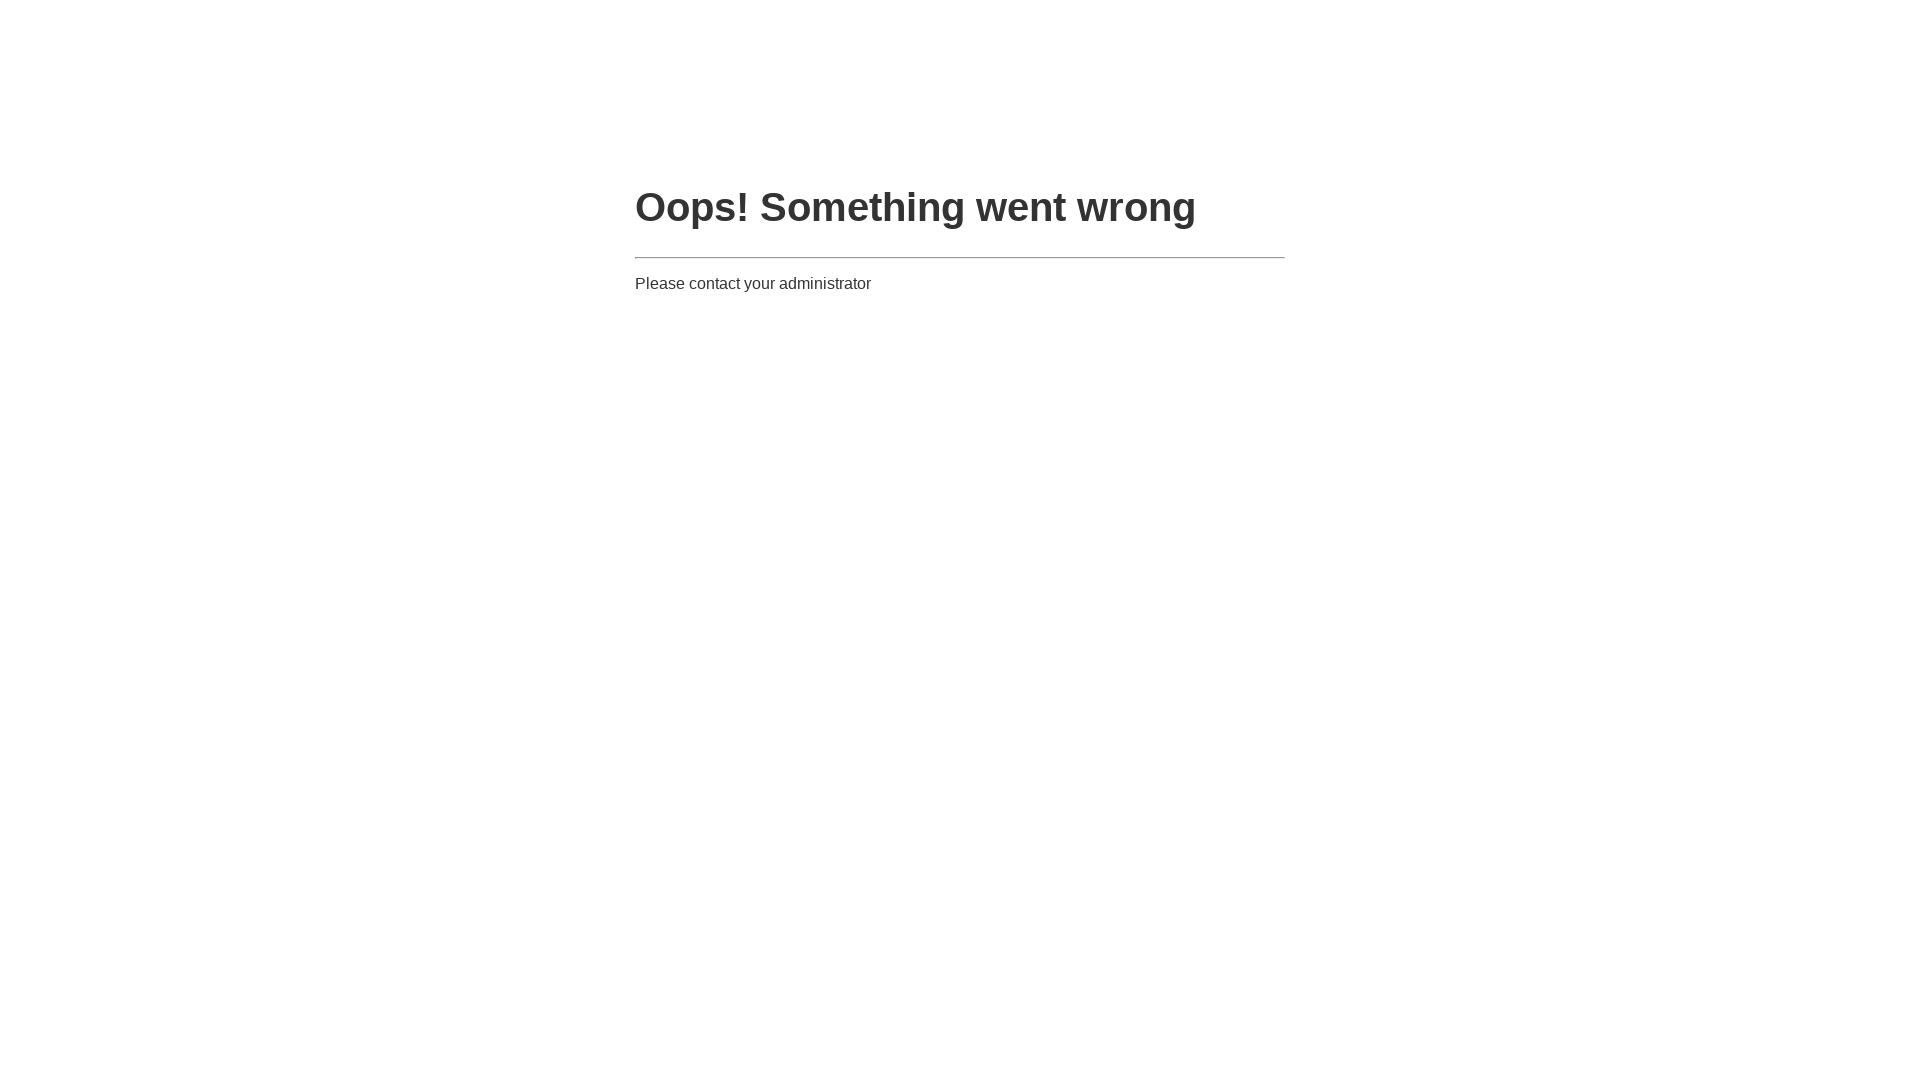

Myntra website loaded completely
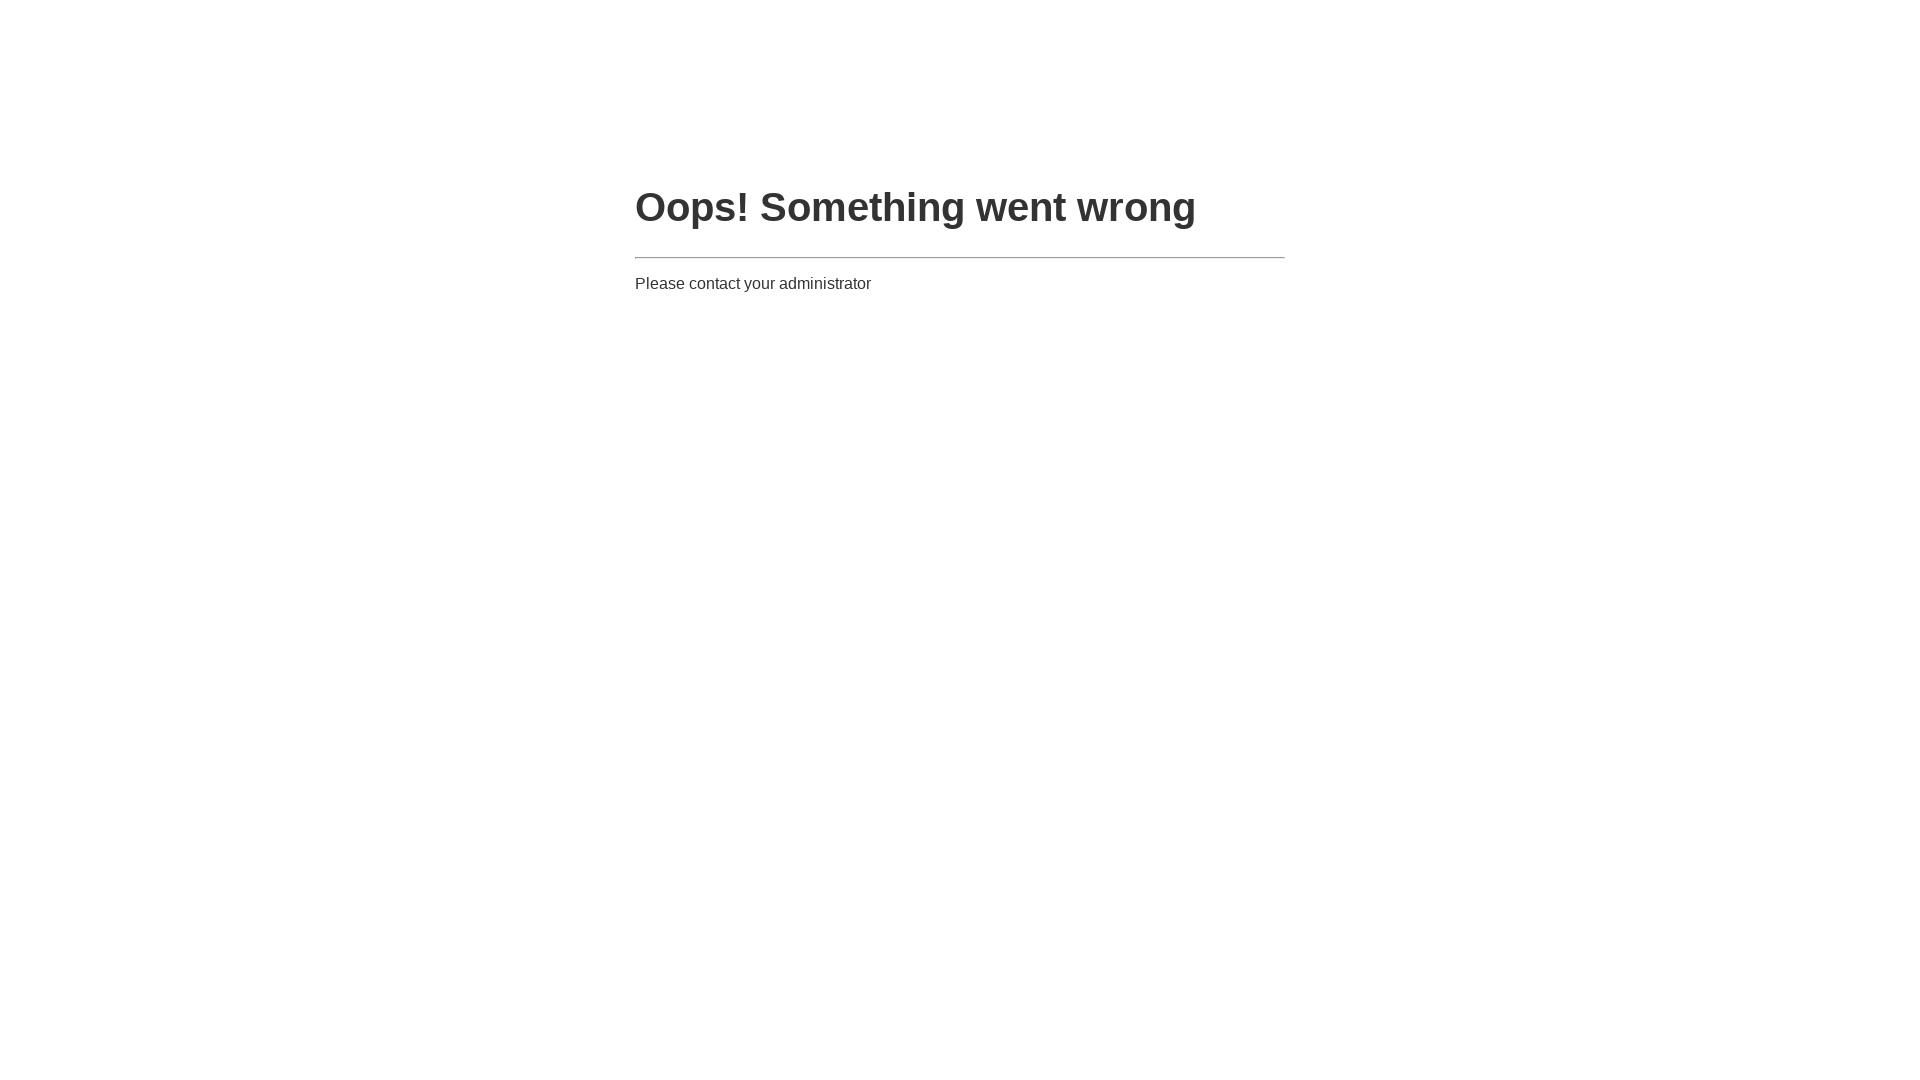

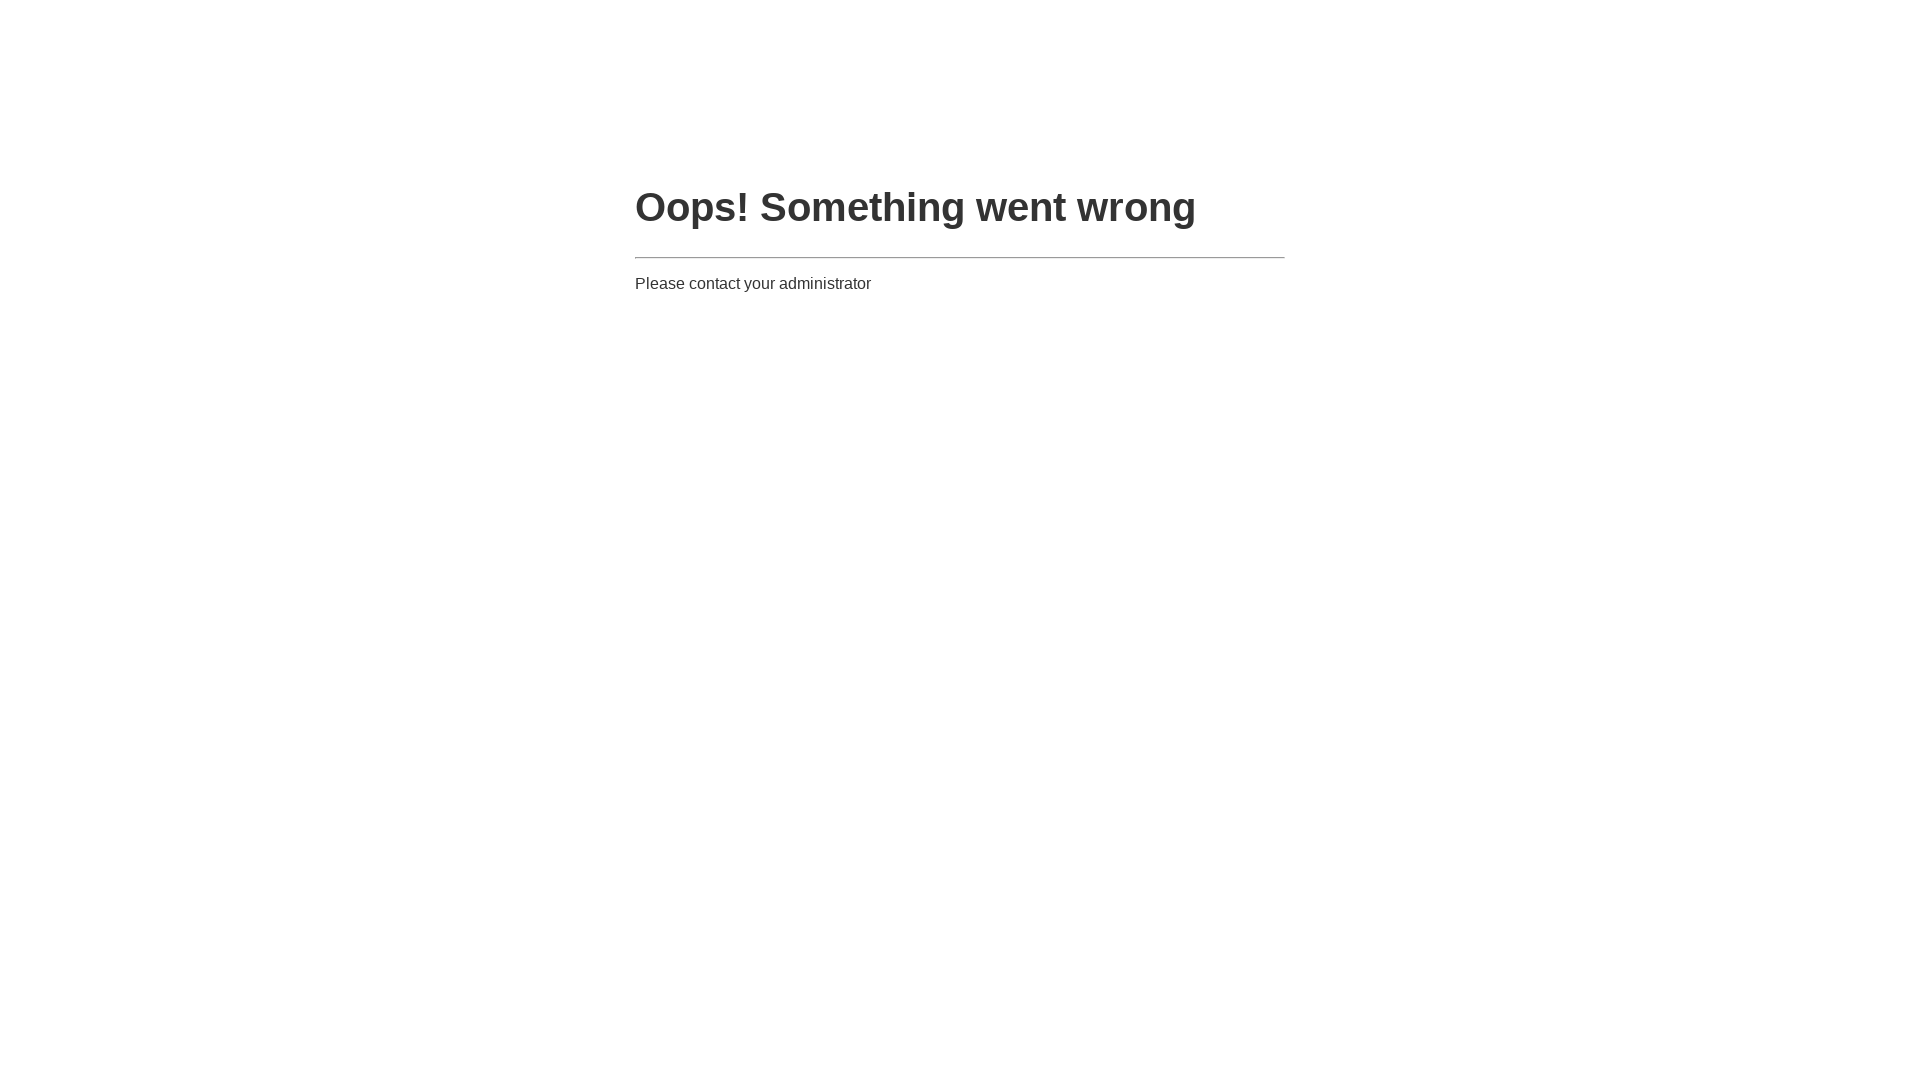